Tests browser methods by navigating to a page and clicking on the OrangeHRM link to demonstrate basic browser interactions like clicking and window management.

Starting URL: https://opensource-demo.orangehrmlive.com/web/index.php/auth/login

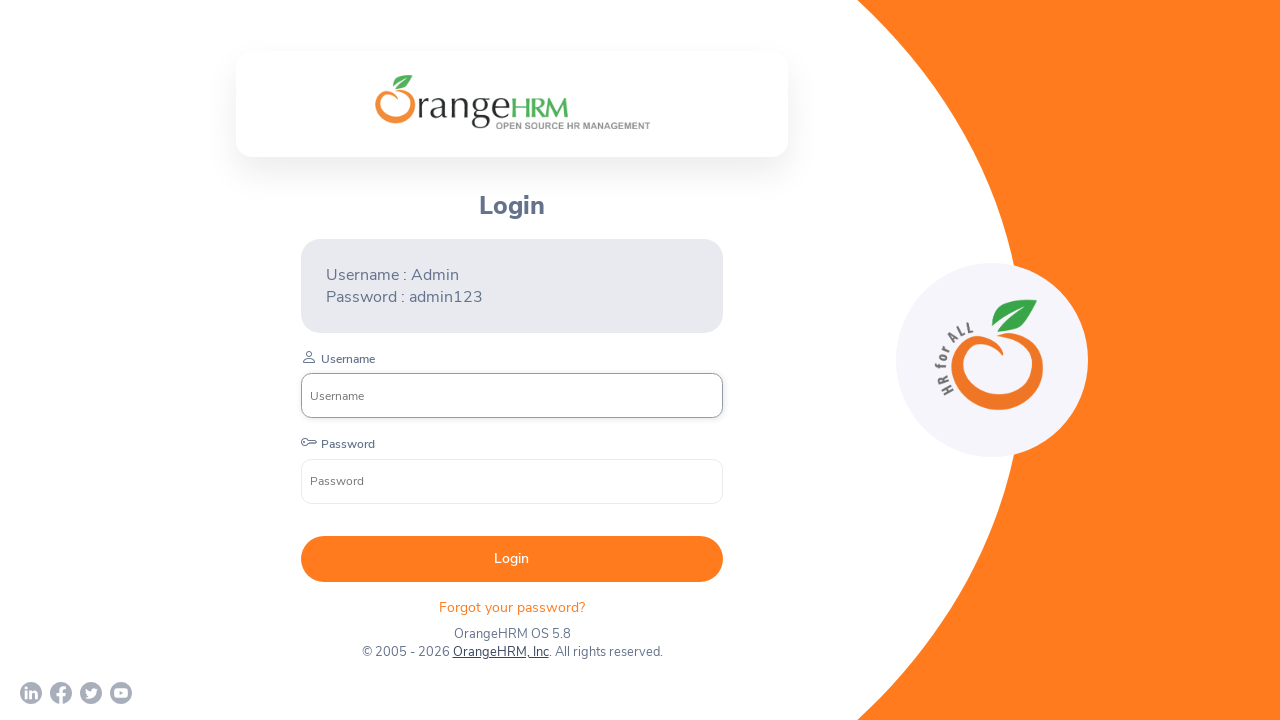

Waited for page to load - network idle state reached
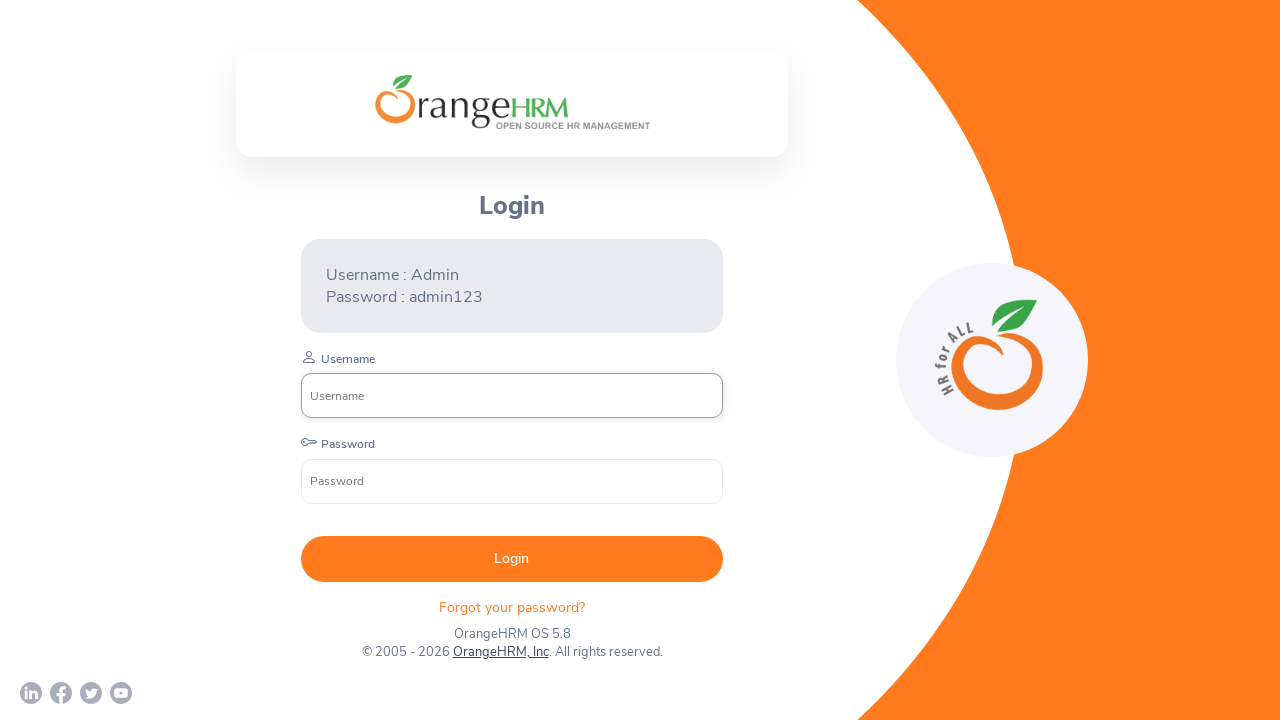

Clicked on the OrangeHRM link at (500, 652) on a:has-text('OrangeHRM')
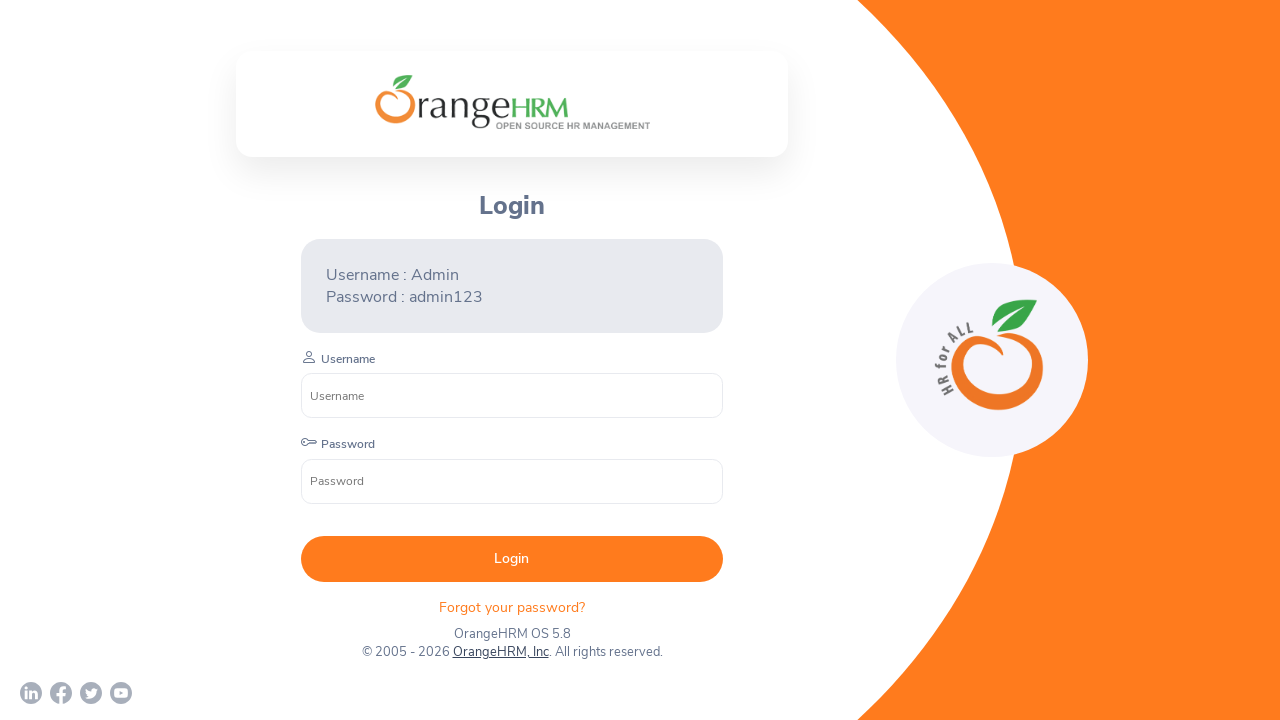

Waited for page to load after clicking OrangeHRM link - network idle state reached
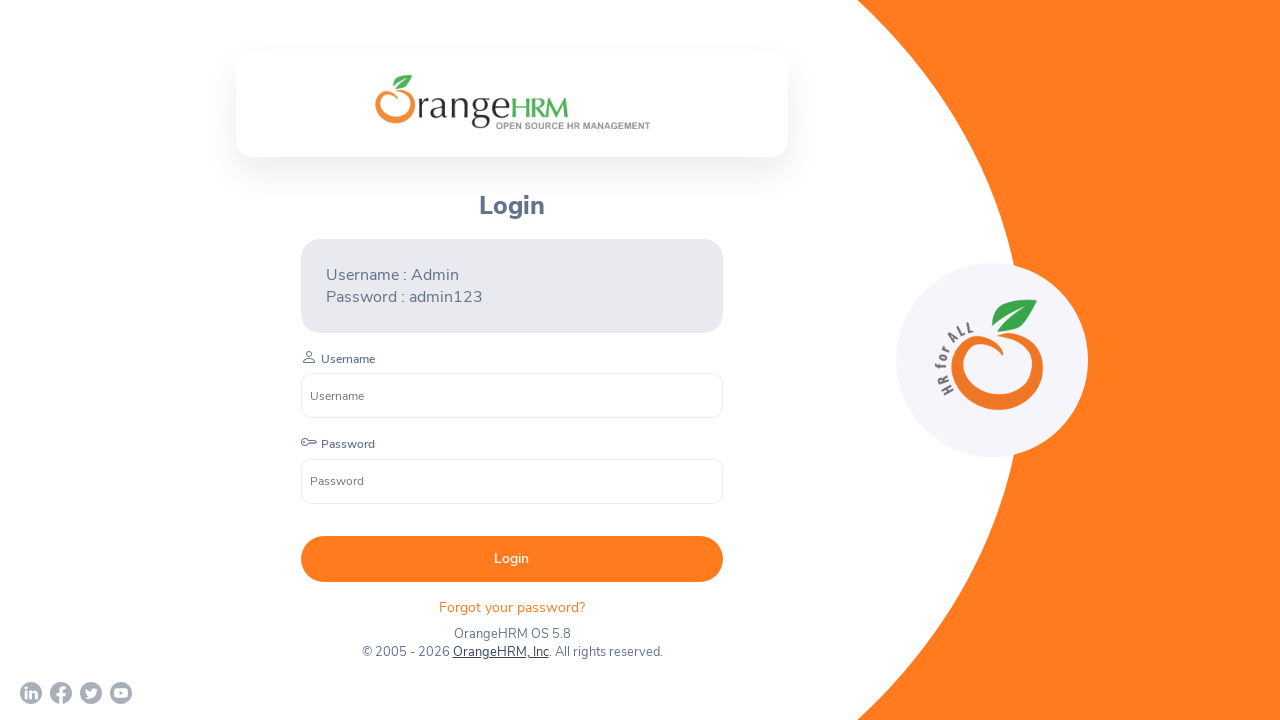

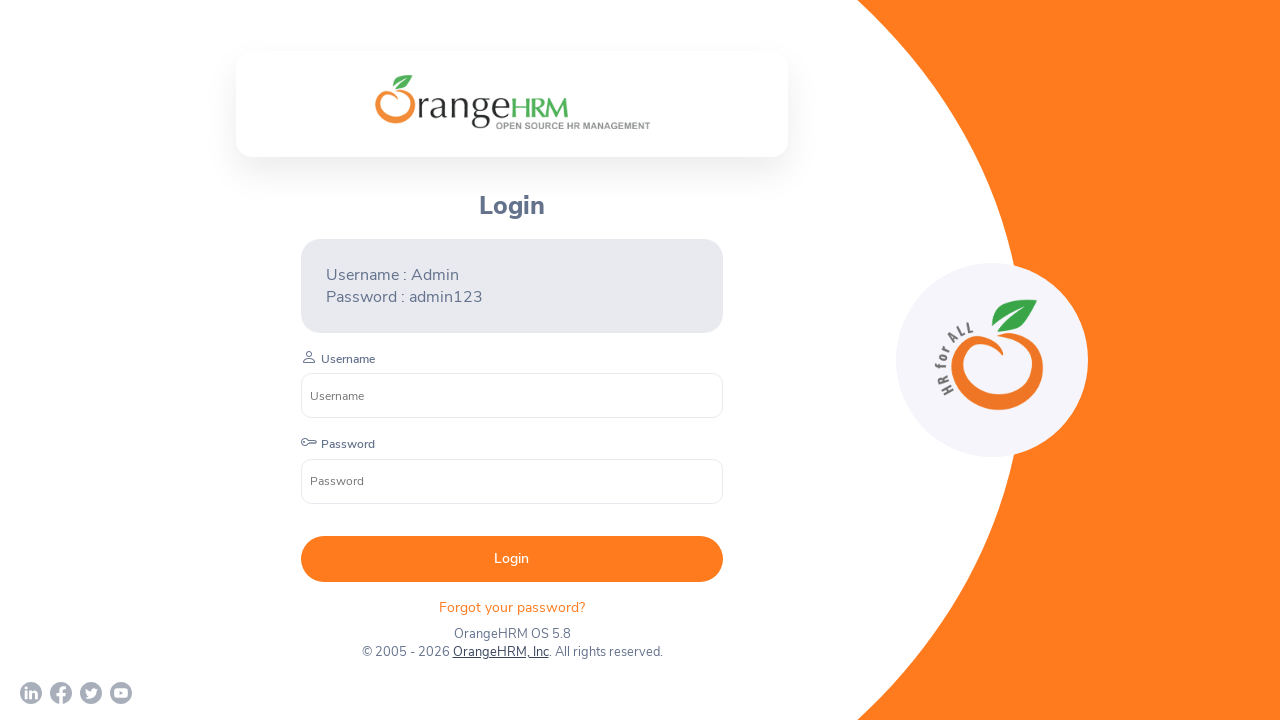